Tests right-click functionality by performing a right-click on a context menu trigger element

Starting URL: https://swisnl.github.io/jQuery-contextMenu/demo.html

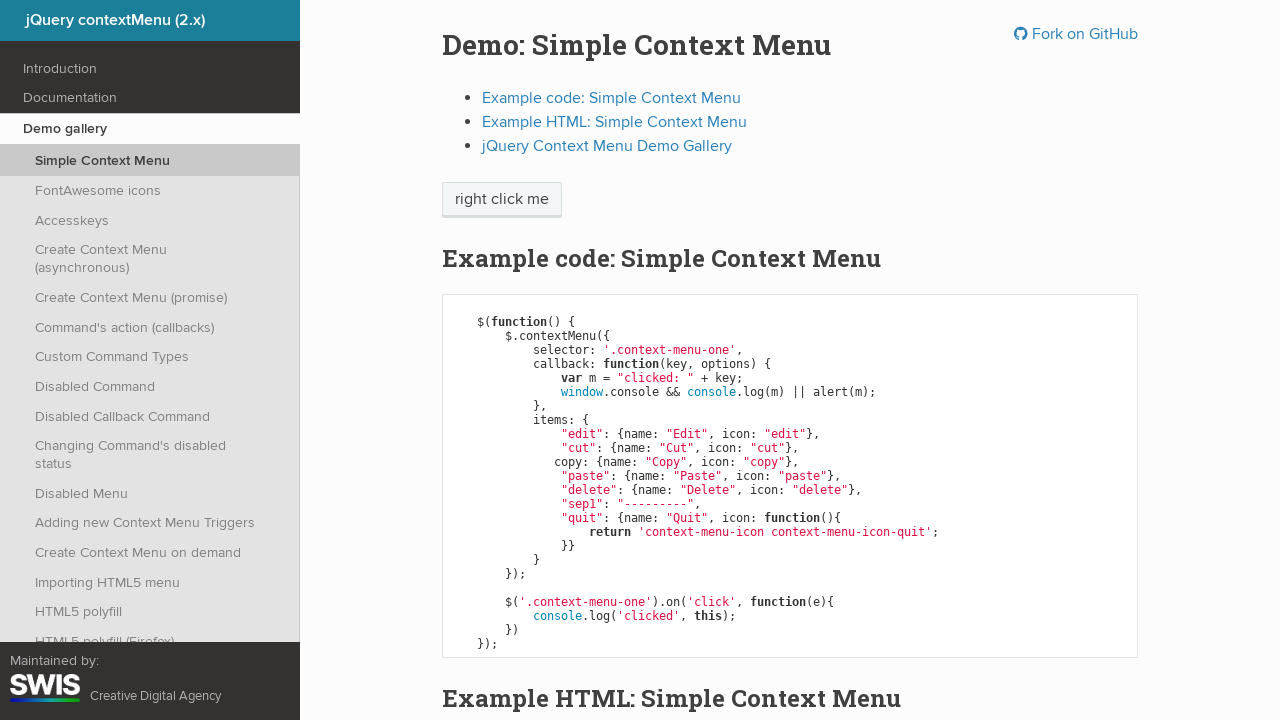

Located context menu trigger element
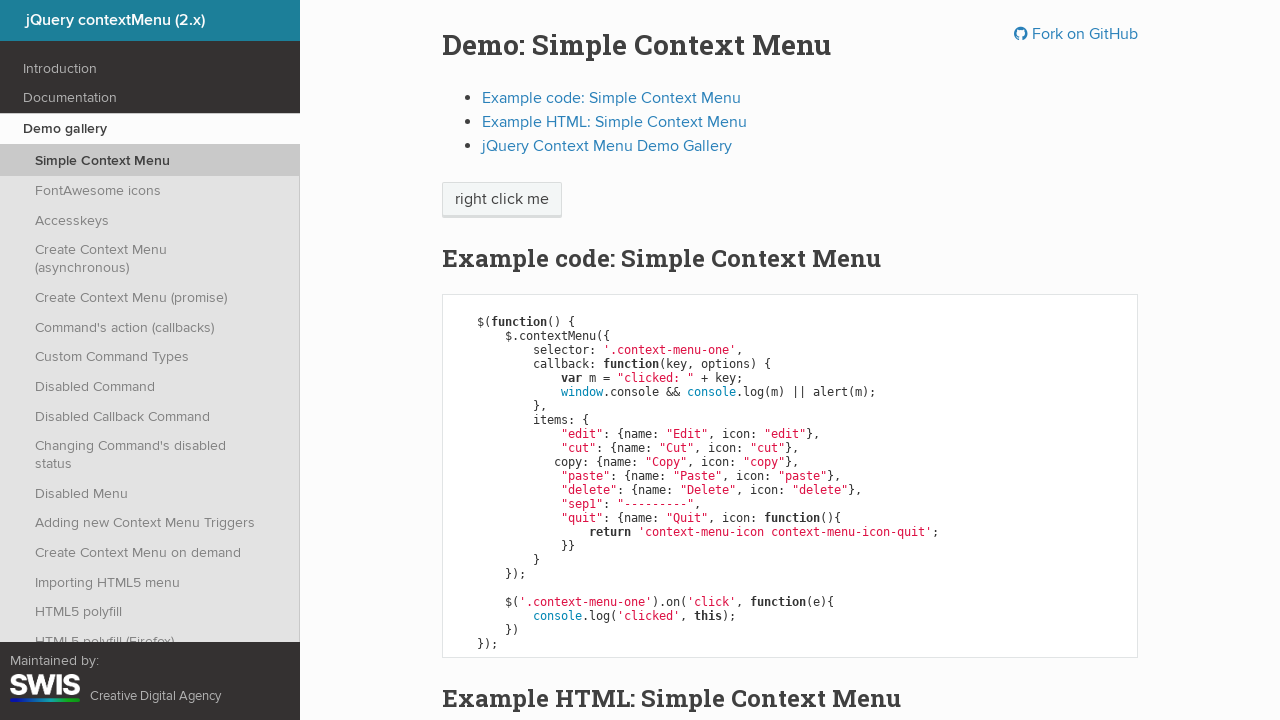

Right-clicked on context menu trigger element at (502, 200) on span.context-menu-one
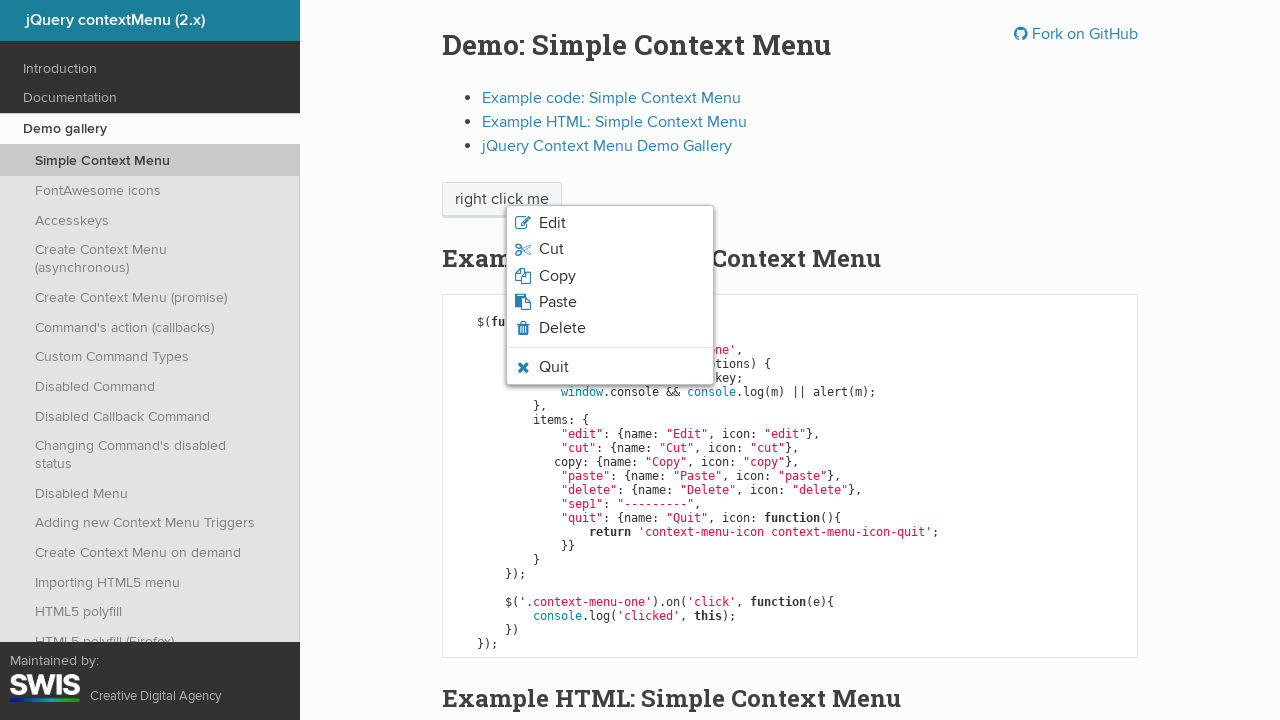

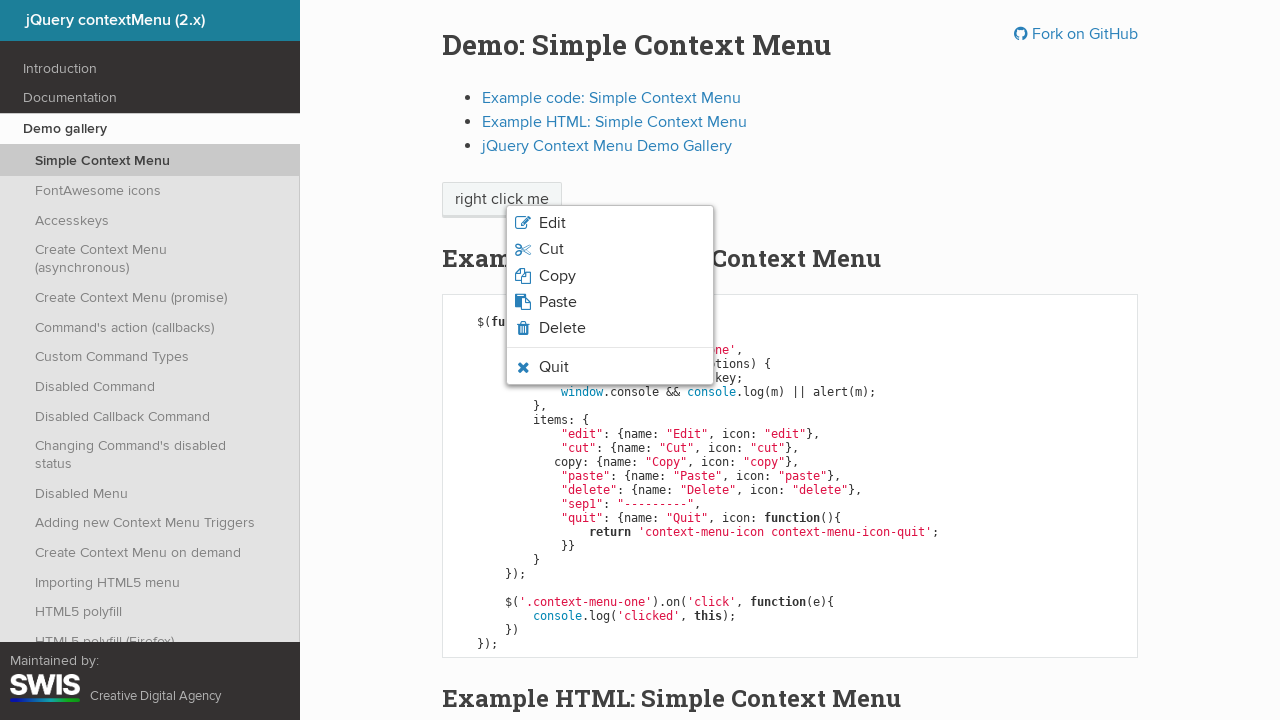